Tests focusing on a form element and filling it with text on the OrangeHRM free trial page

Starting URL: https://www.orangehrm.com/en/30-day-free-trial

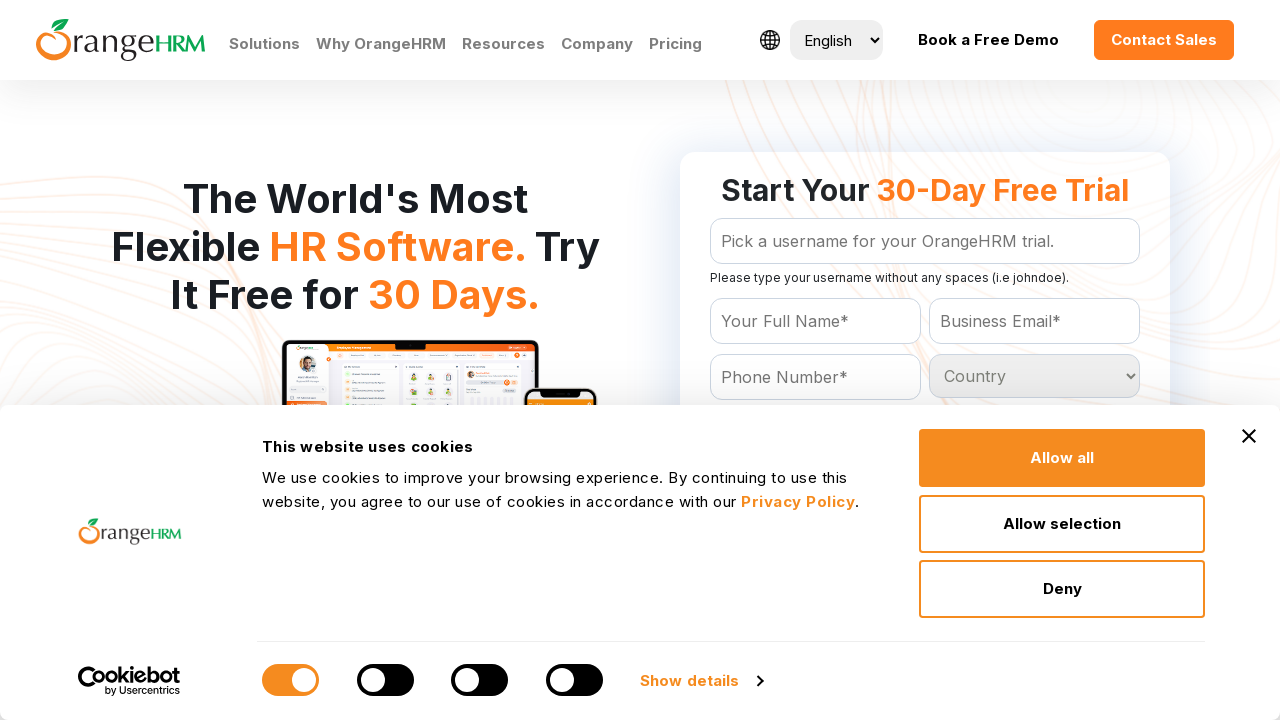

Focused on the full name input field on #Form_getForm_Name
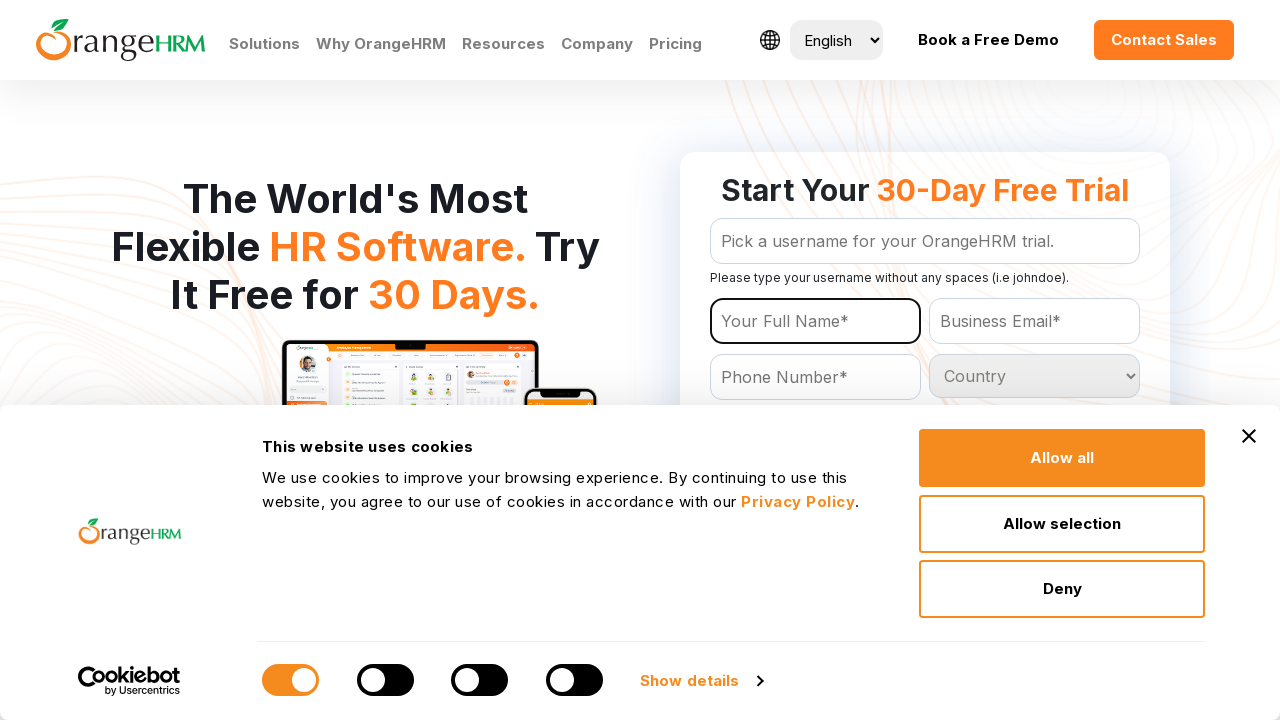

Filled the full name field with 'Testing Automation' on #Form_getForm_Name
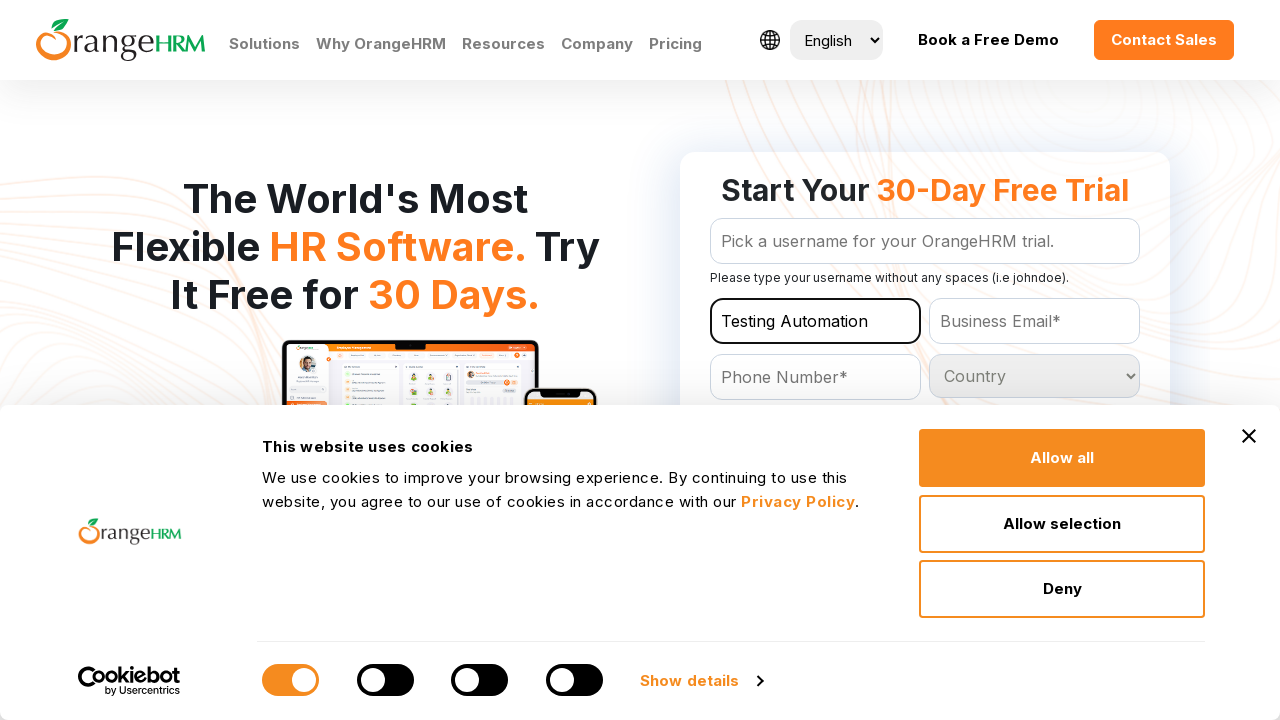

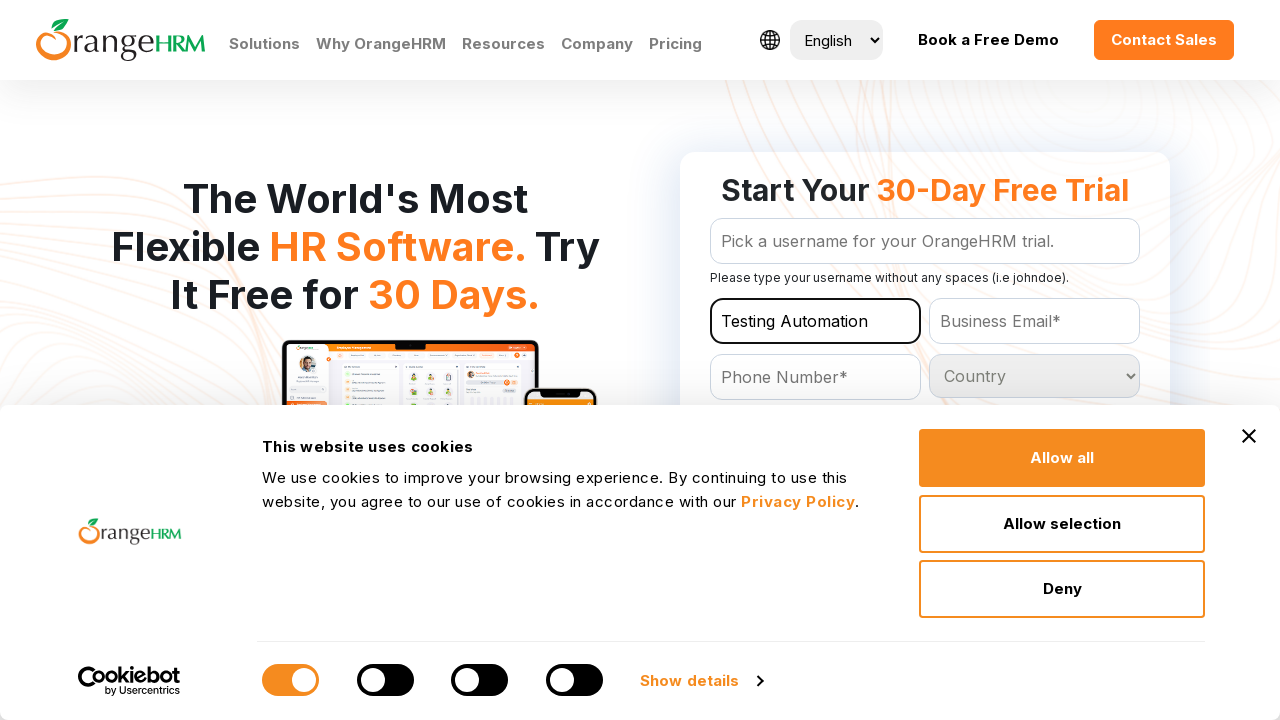